Tests table sorting functionality by clicking on a column header to sort items

Starting URL: https://rahulshettyacademy.com/seleniumPractise/#/offers

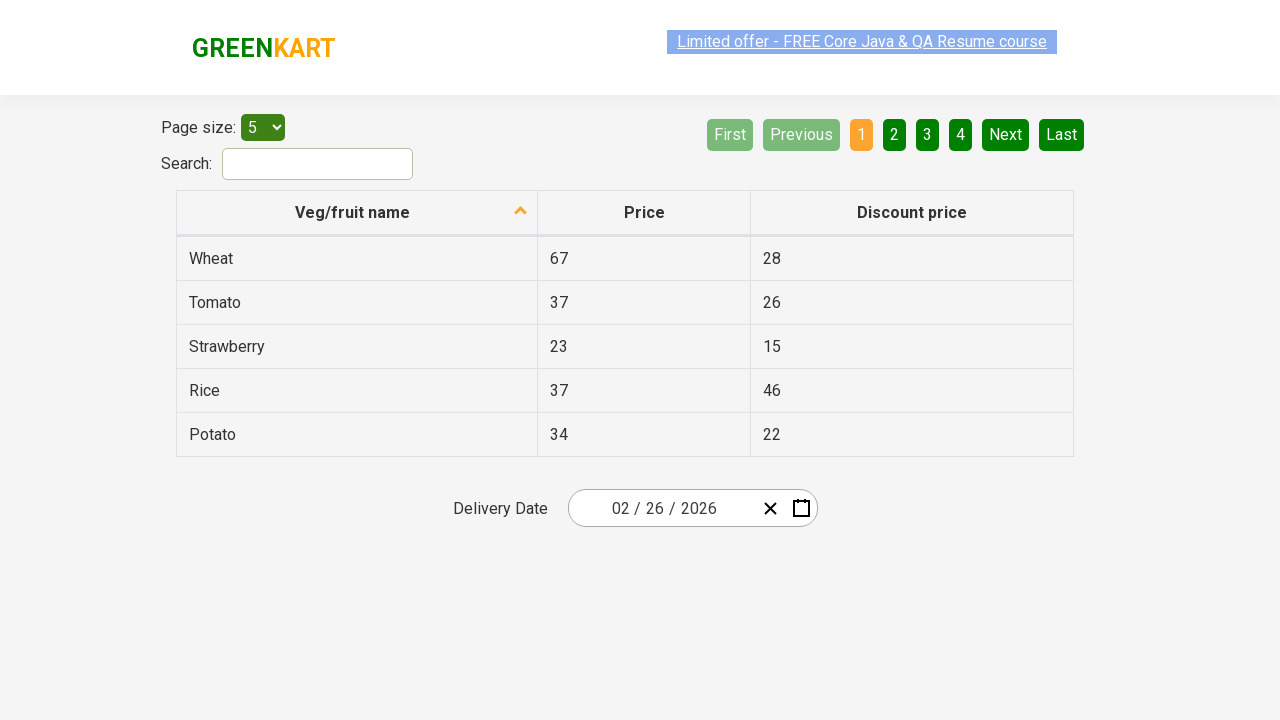

Clicked on first column header to sort items at (357, 213) on tr th:nth-child(1)
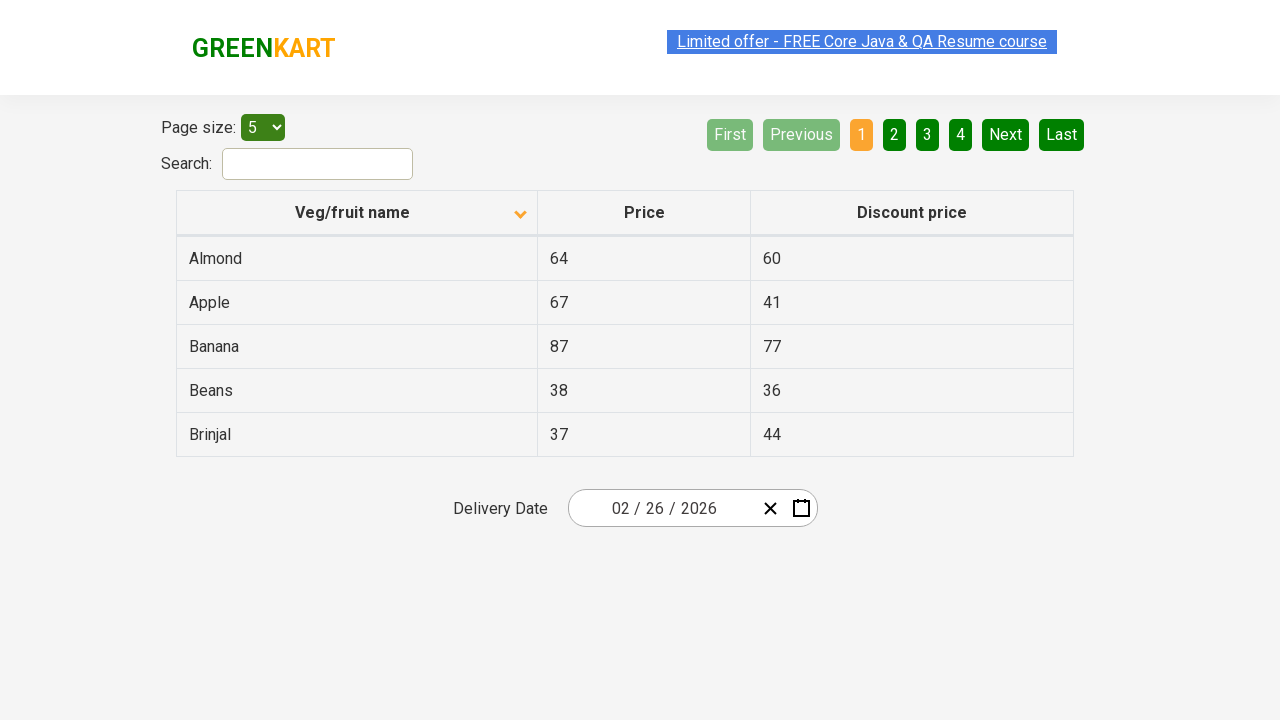

Waited for network to be idle after sorting
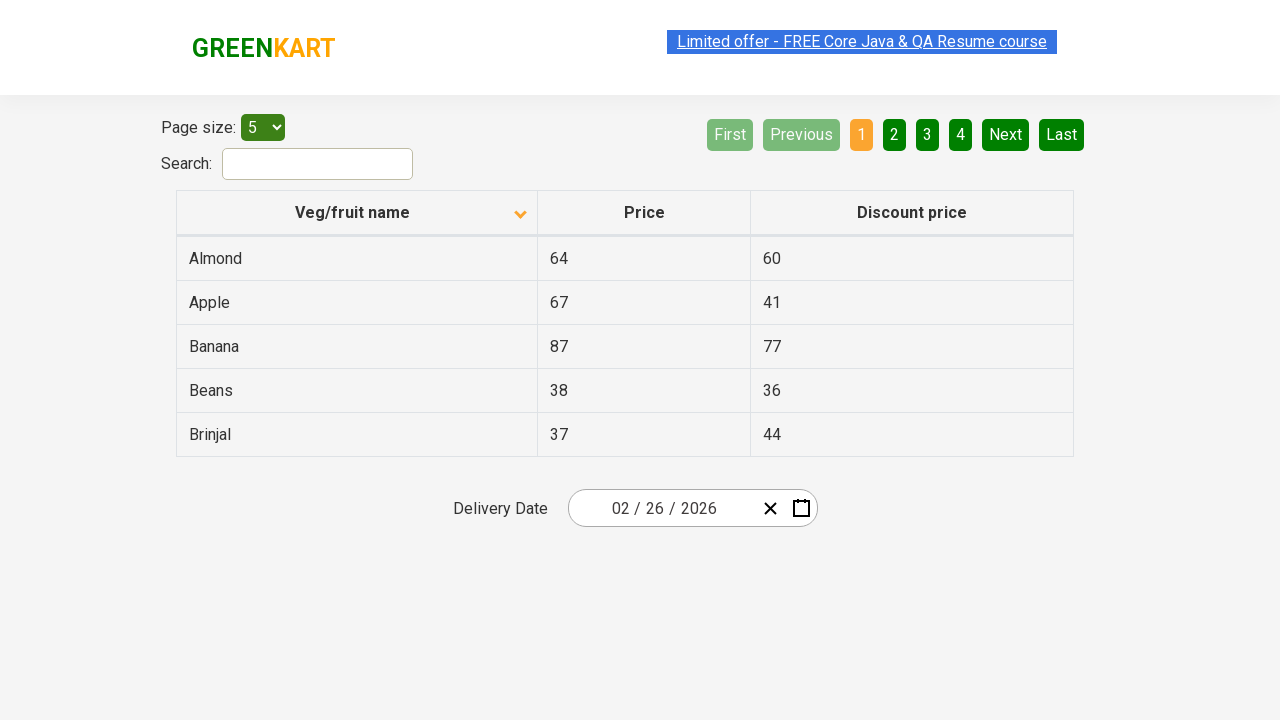

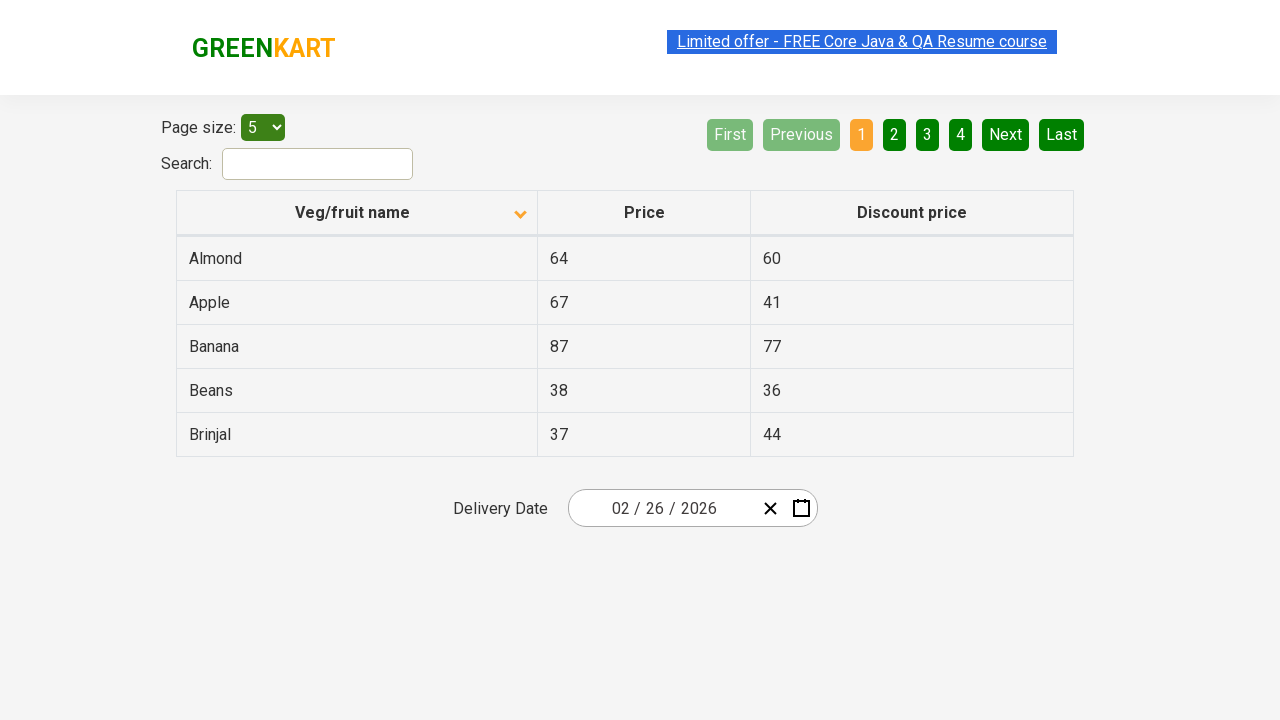